Tests dropdown selection by choosing an option from a select element

Starting URL: https://rahulshettyacademy.com/AutomationPractice/

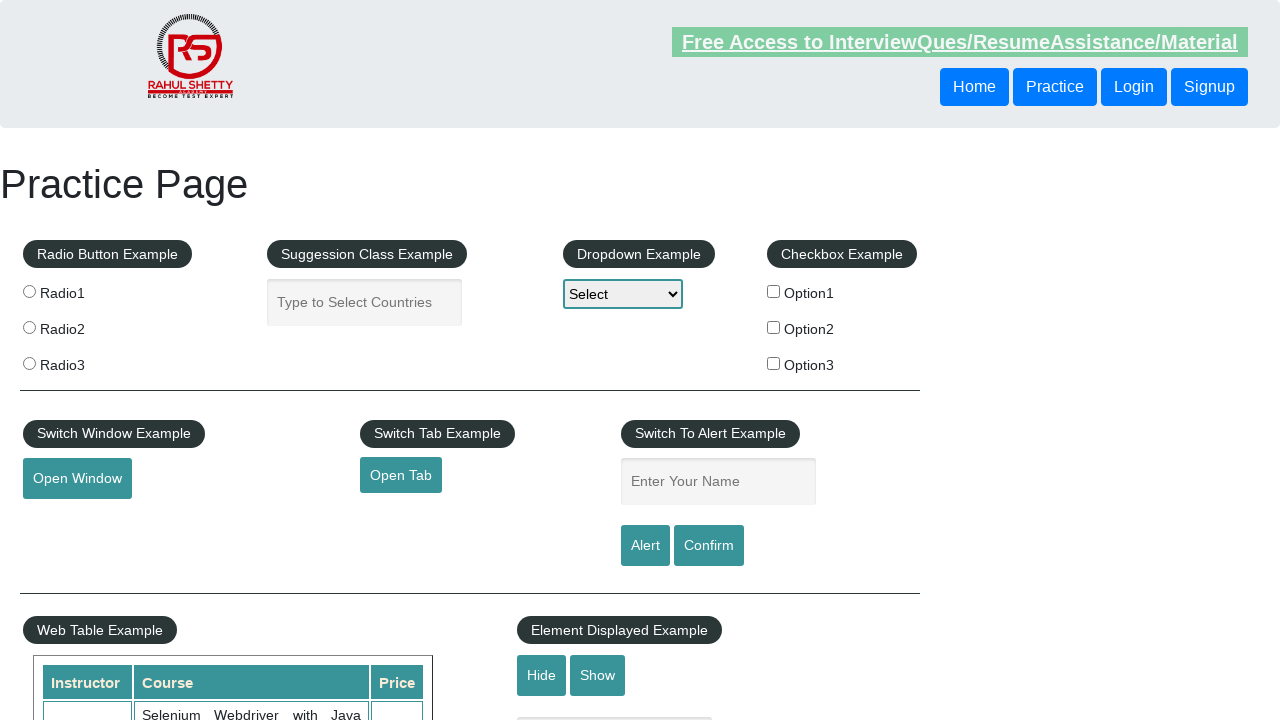

Dropdown element loaded and is ready
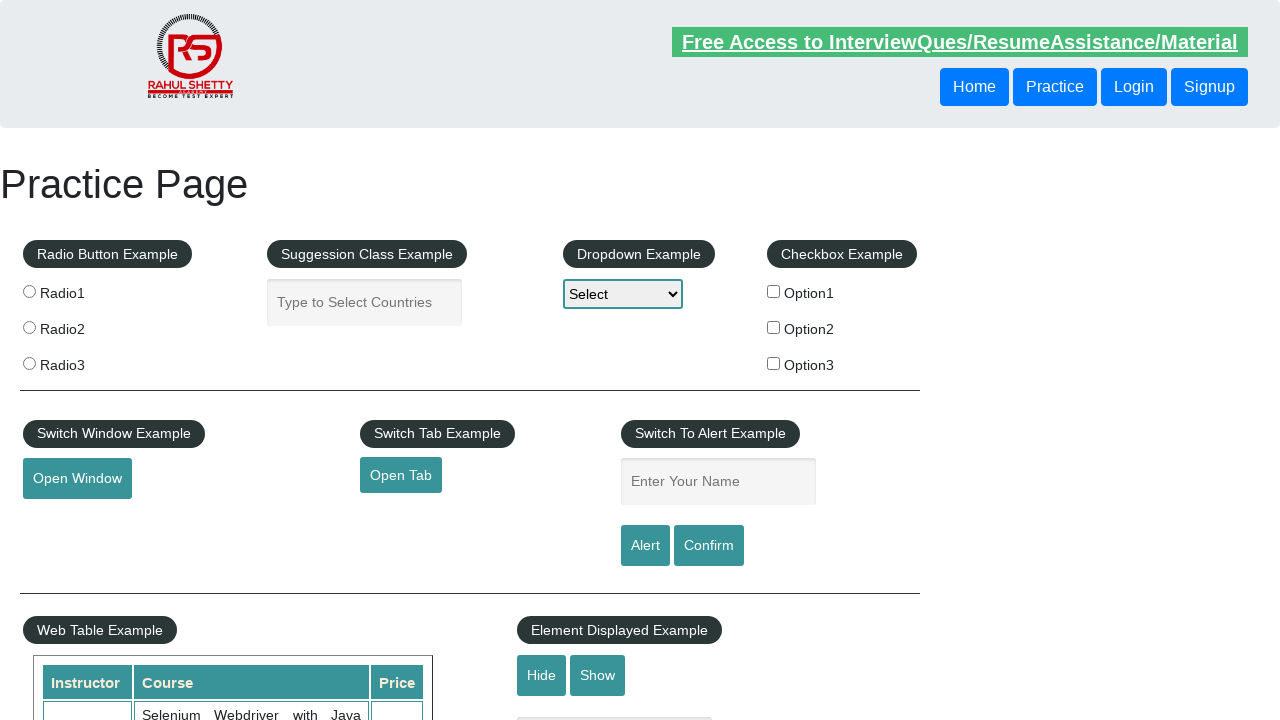

Selected 'Option2' from dropdown on #dropdown-class-example
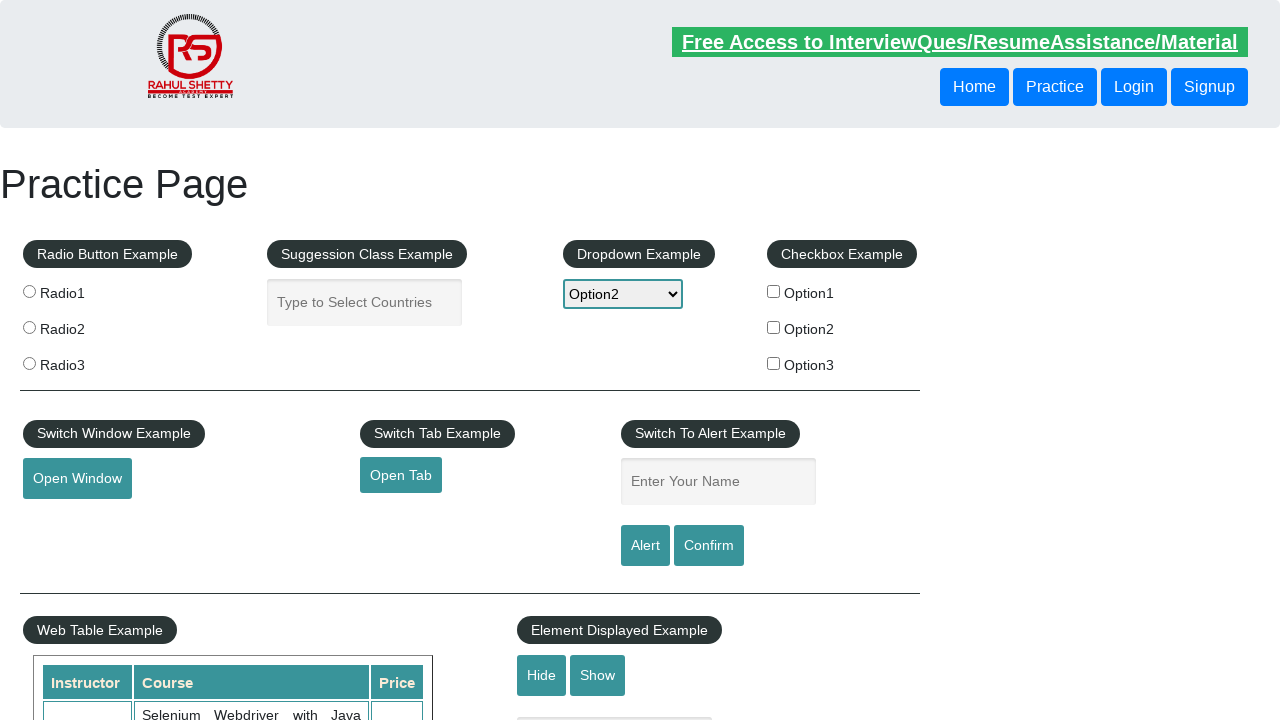

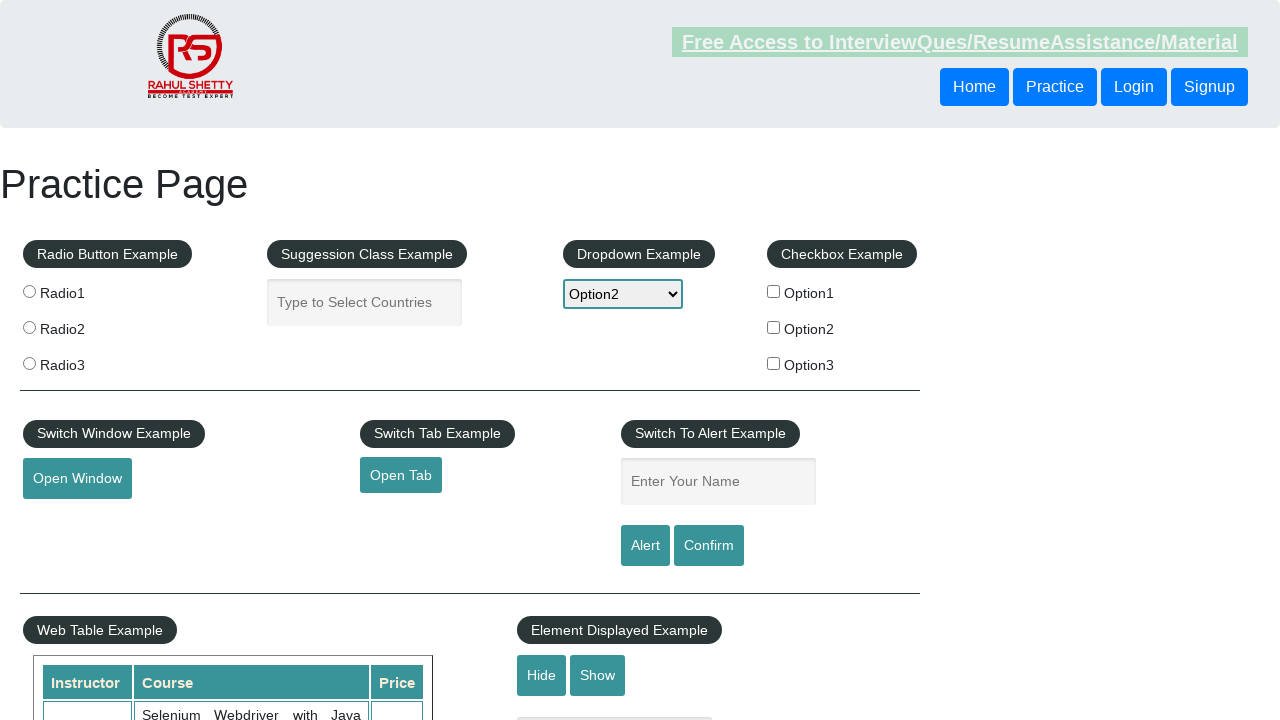